Navigates to the OrangeHRM demo login page and waits for it to load. This is a basic page load verification test.

Starting URL: https://opensource-demo.orangehrmlive.com/web/index.php/auth/login

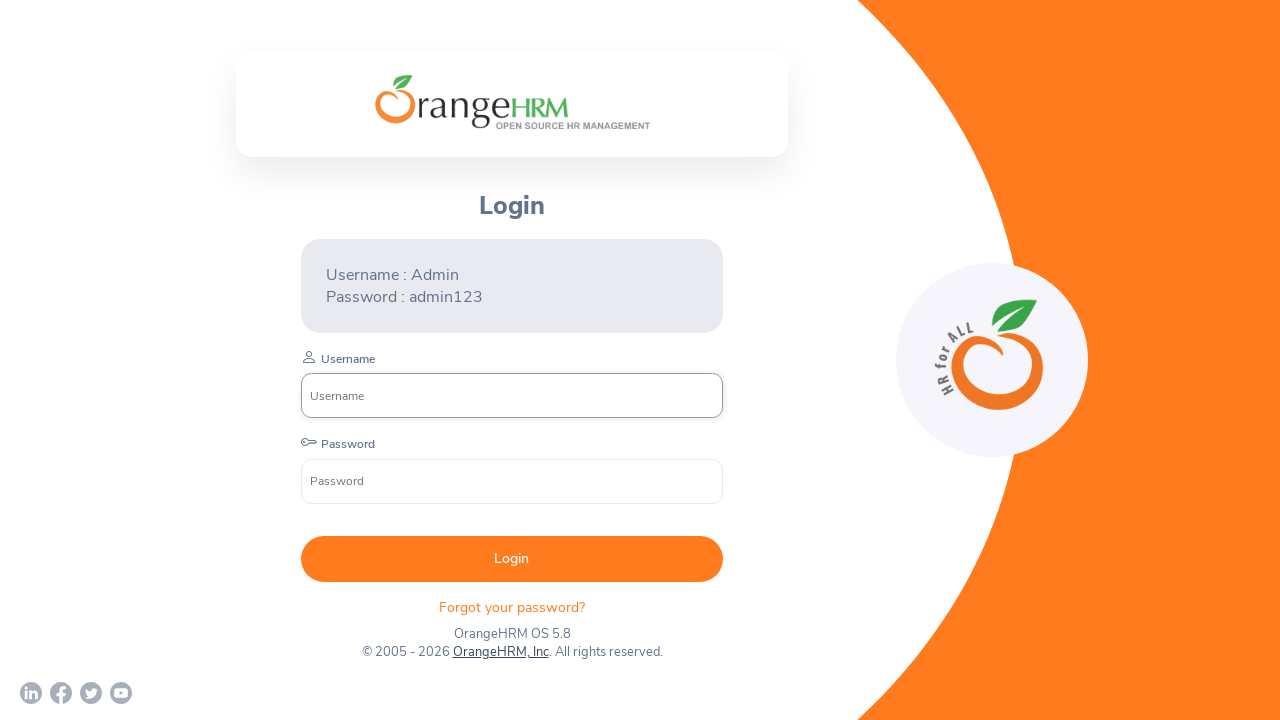

Waited for OrangeHRM login page to reach networkidle state
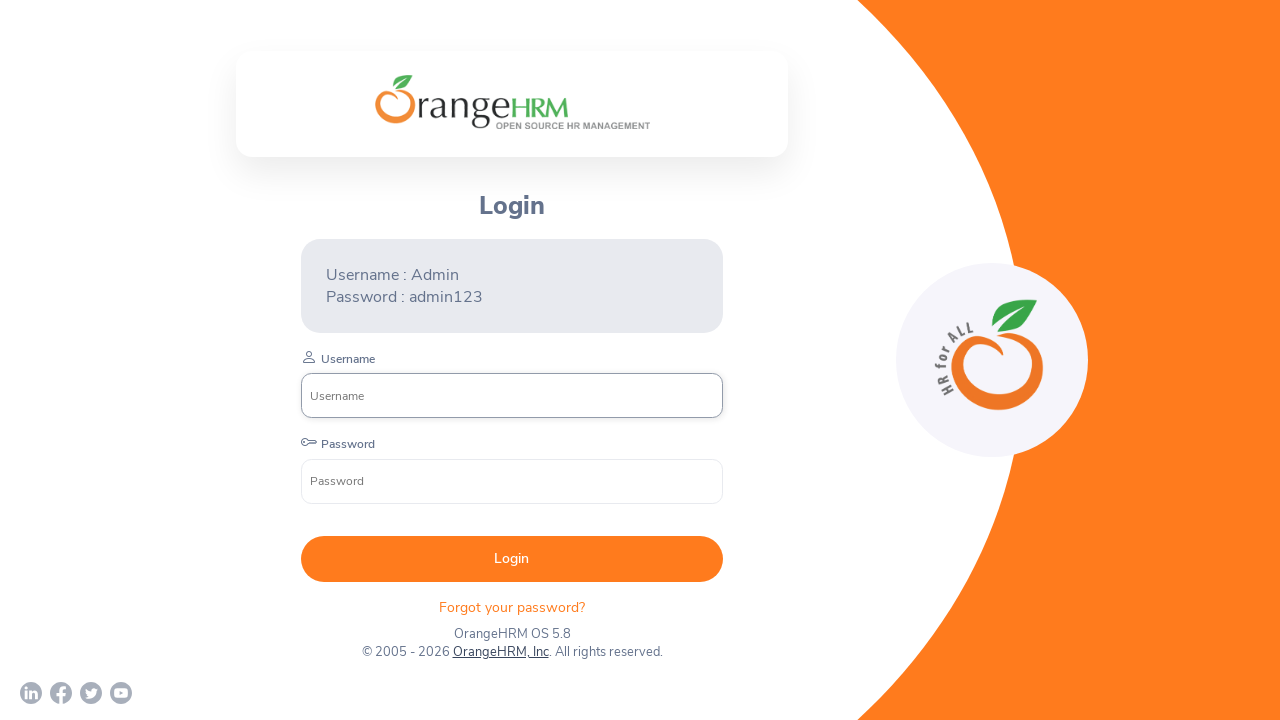

Verified login form elements are present on the page
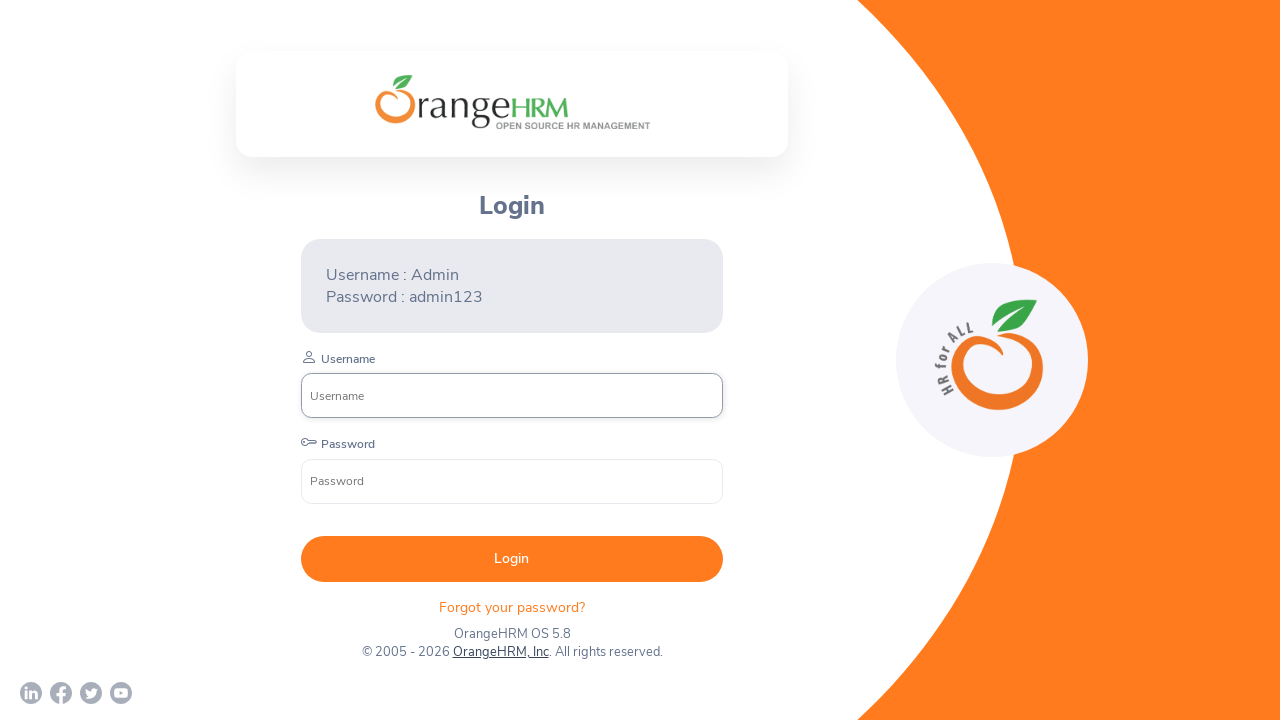

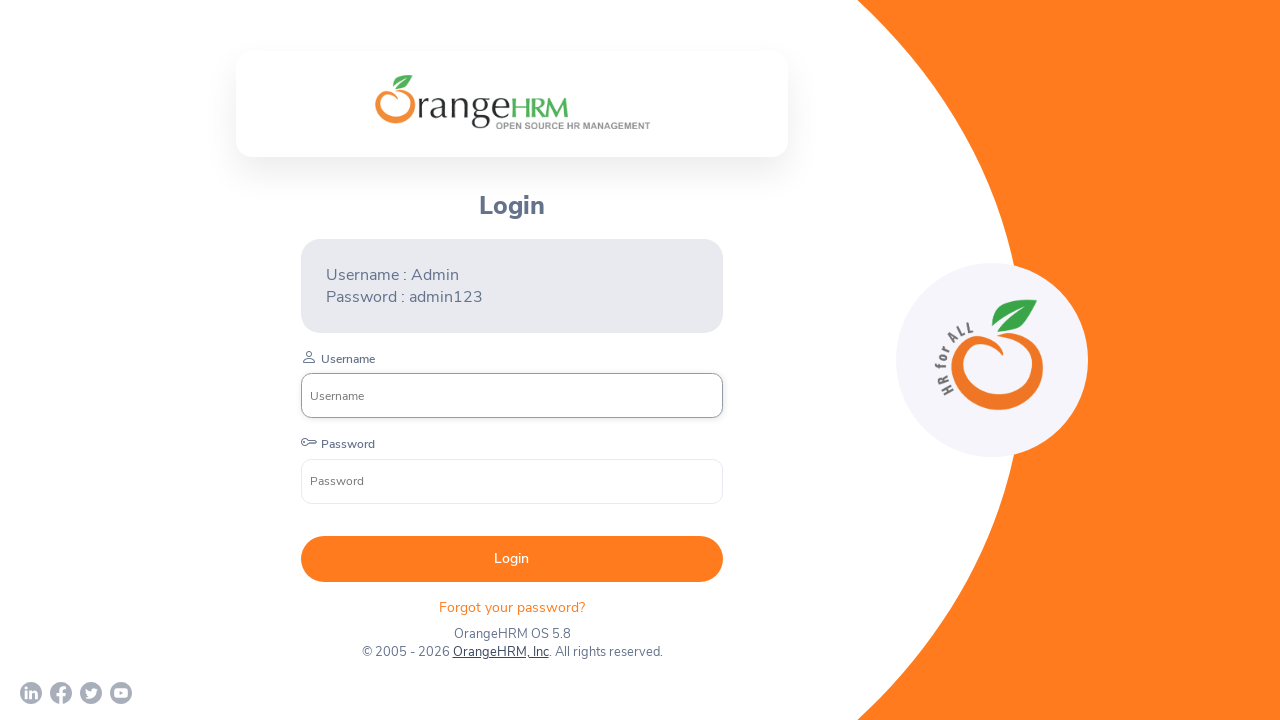